Tests user registration functionality by filling in email, password, and confirm password fields, then submitting the registration form

Starting URL: https://qtripdynamic-qa-frontend.vercel.app/pages/register/

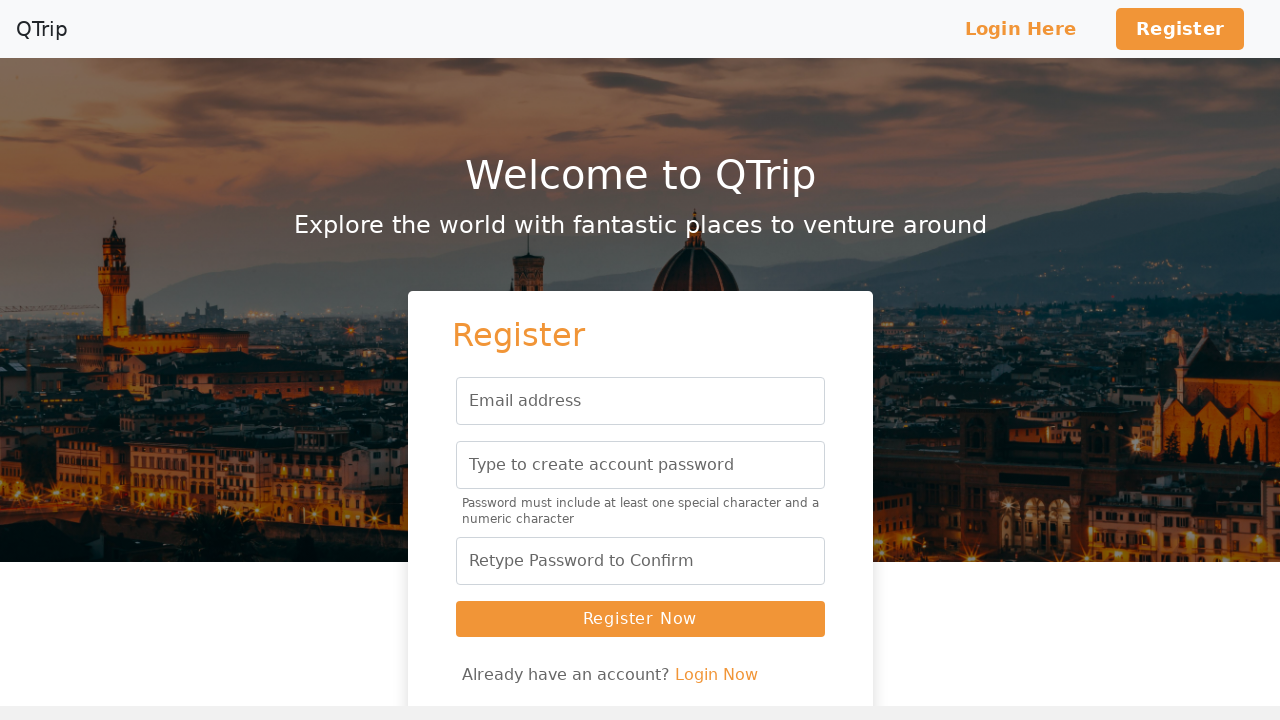

Filled email field with unique test email: testuser1772017921655@example.com on input[name='email']
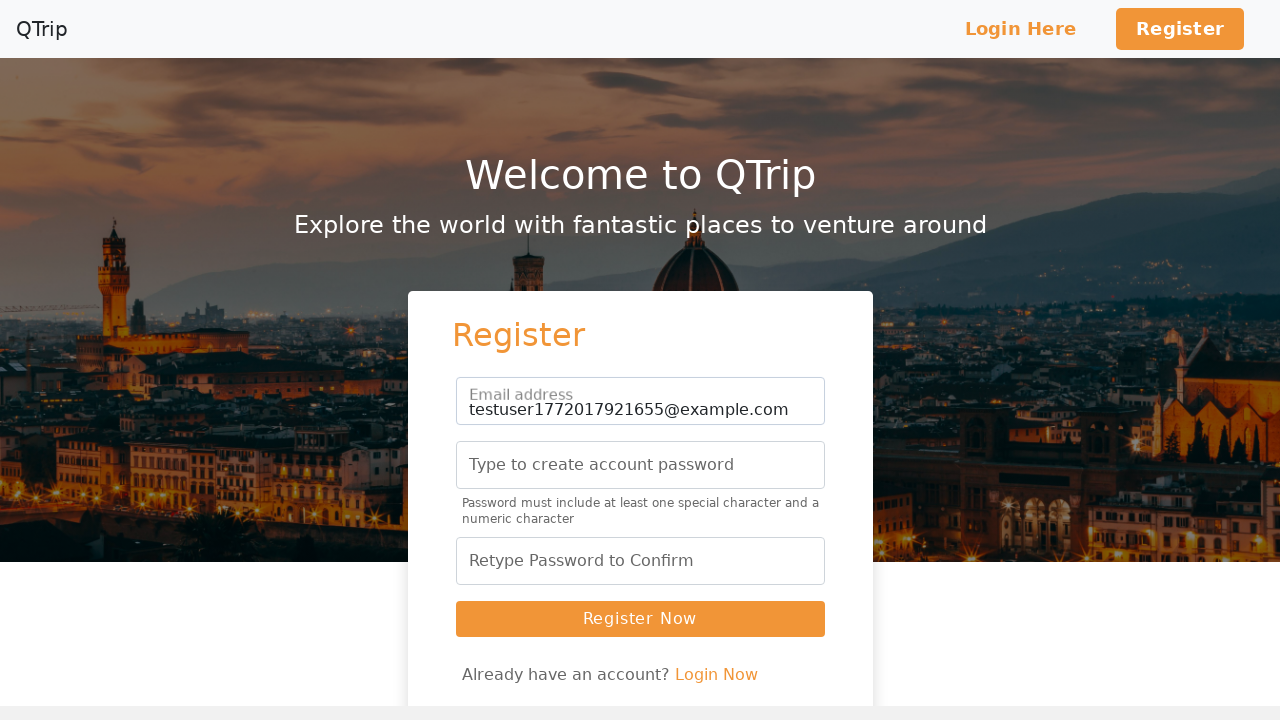

Filled password field with test password on input[name='password']
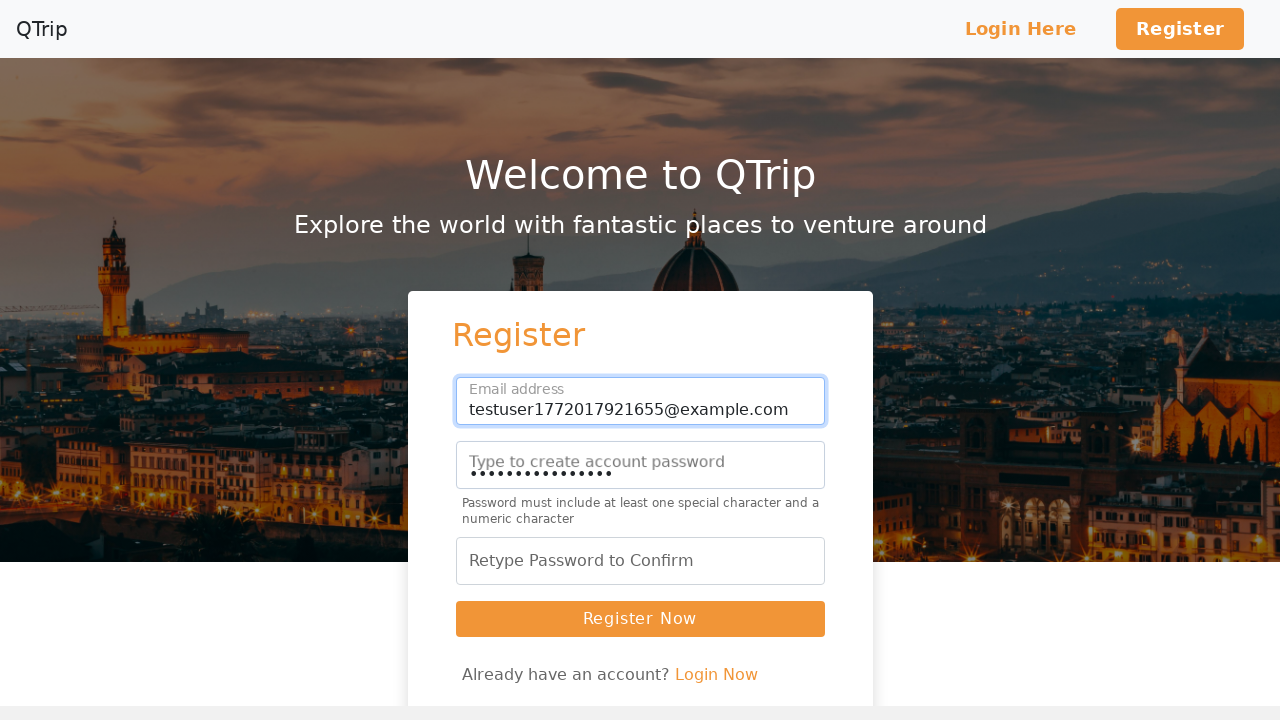

Filled confirm password field with matching password on input[name='confirmpassword']
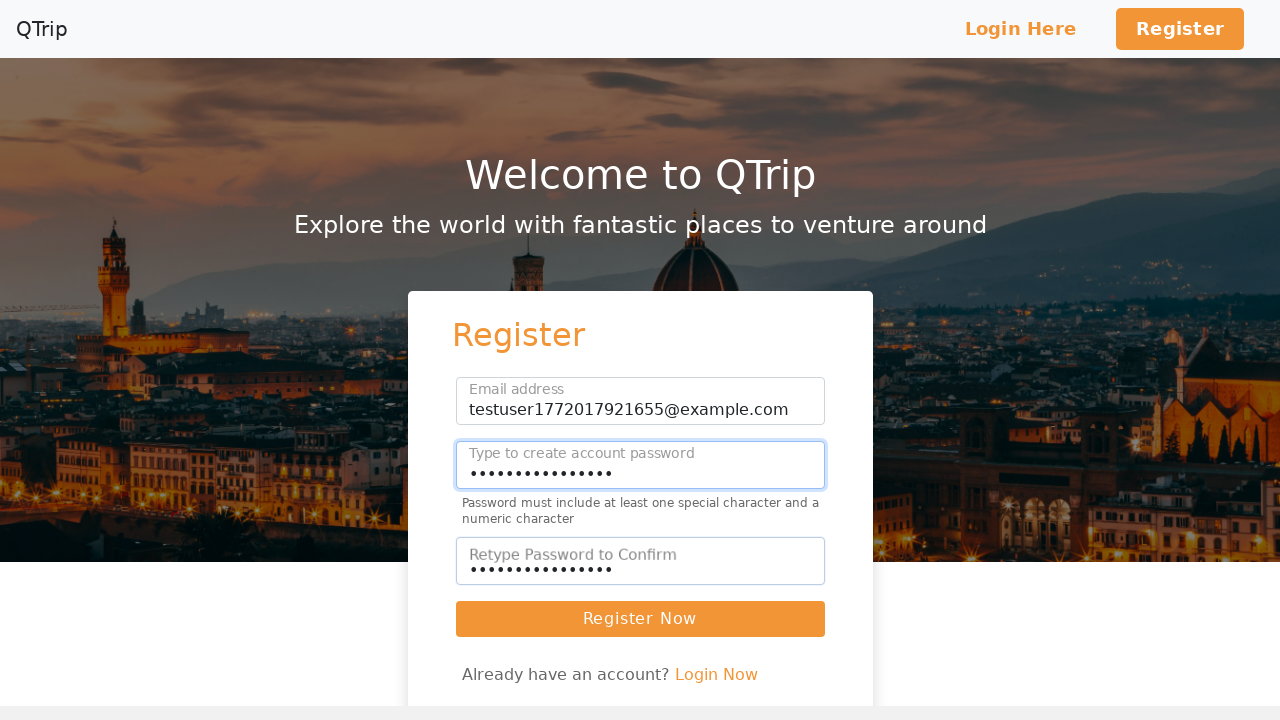

Clicked Register button to submit registration form at (640, 619) on button:has-text('Register')
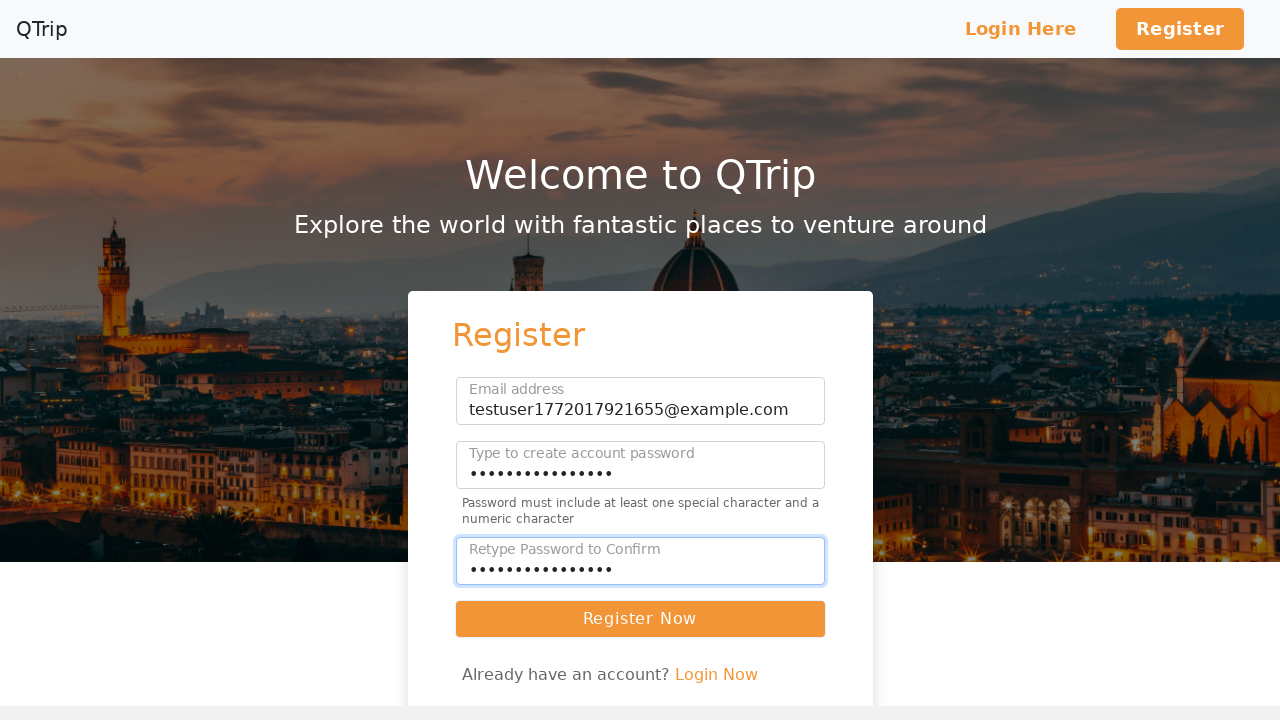

Successfully redirected to login page after registration
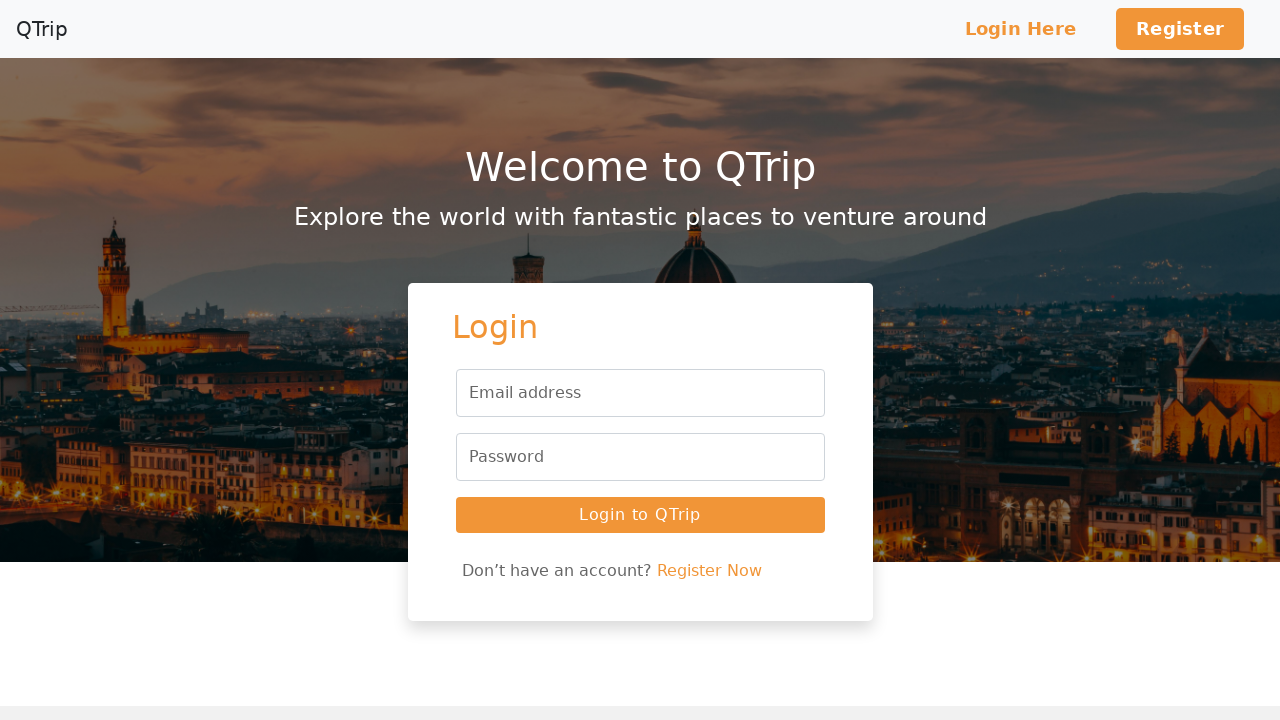

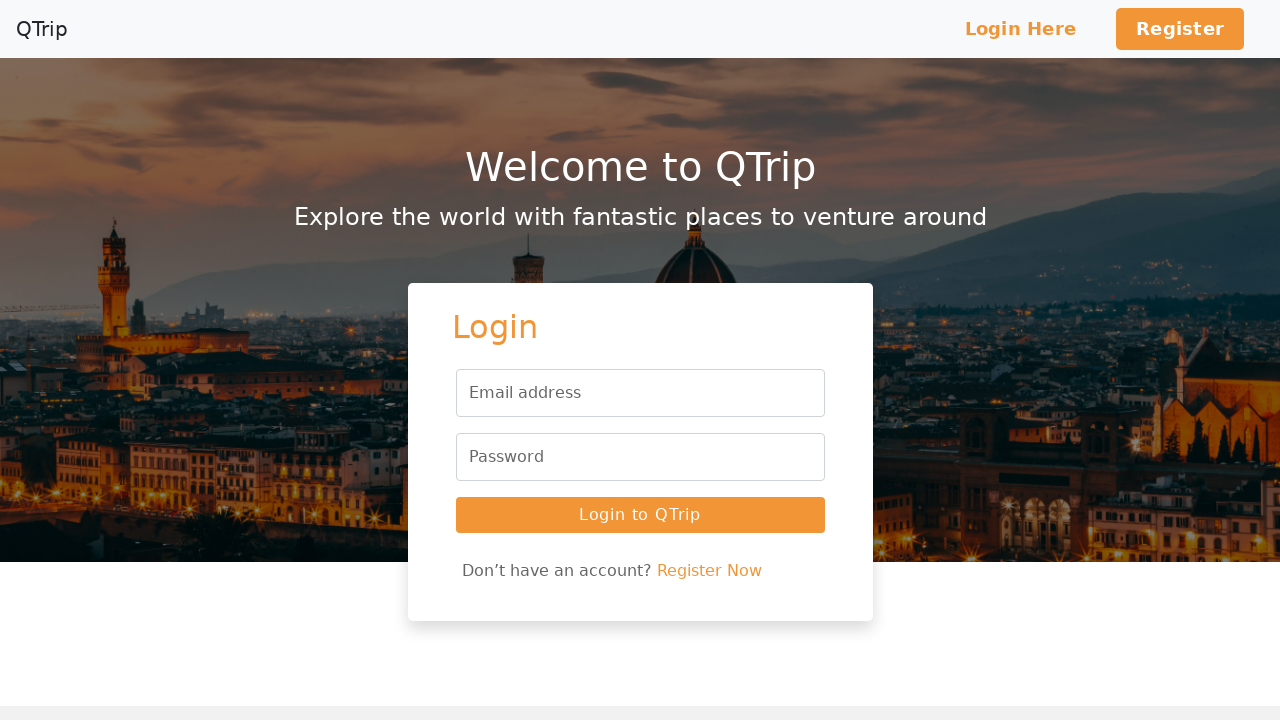